Enters a location and selects the first option from the location dropdown on Pizza Hut website

Starting URL: https://www.pizzahut.co.in/

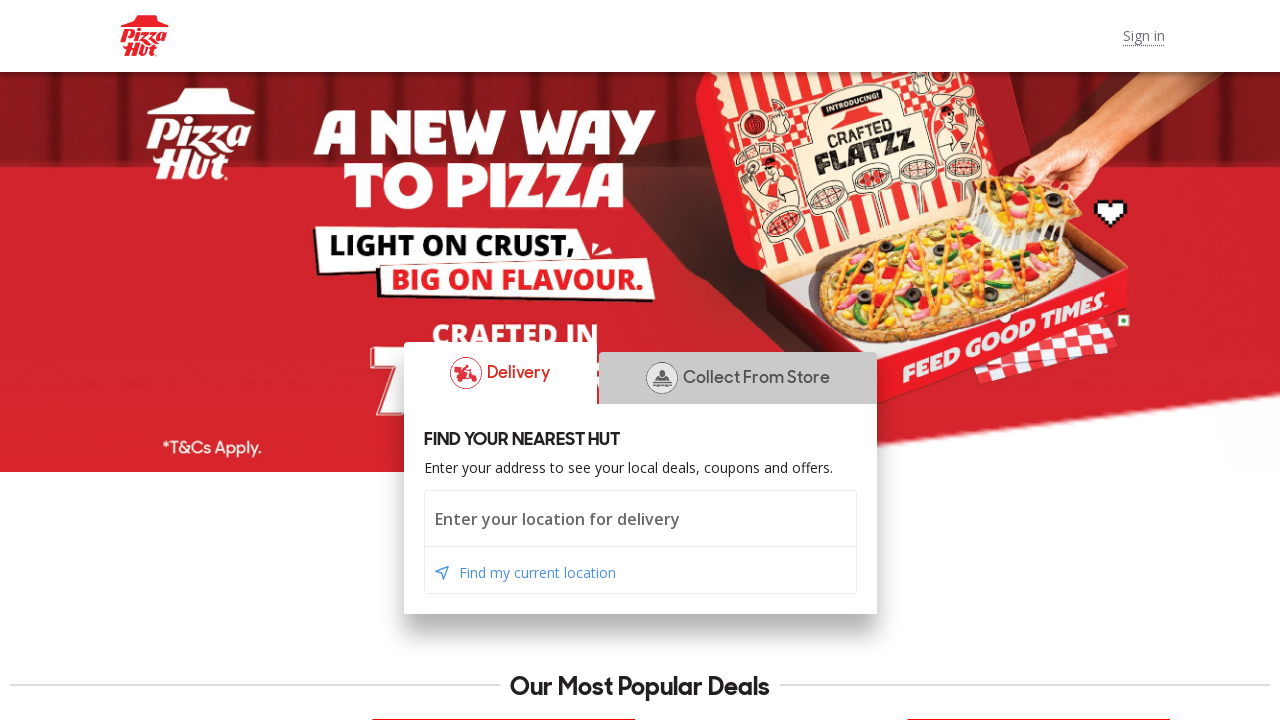

Entered 'Hyderabad' in location search field on input
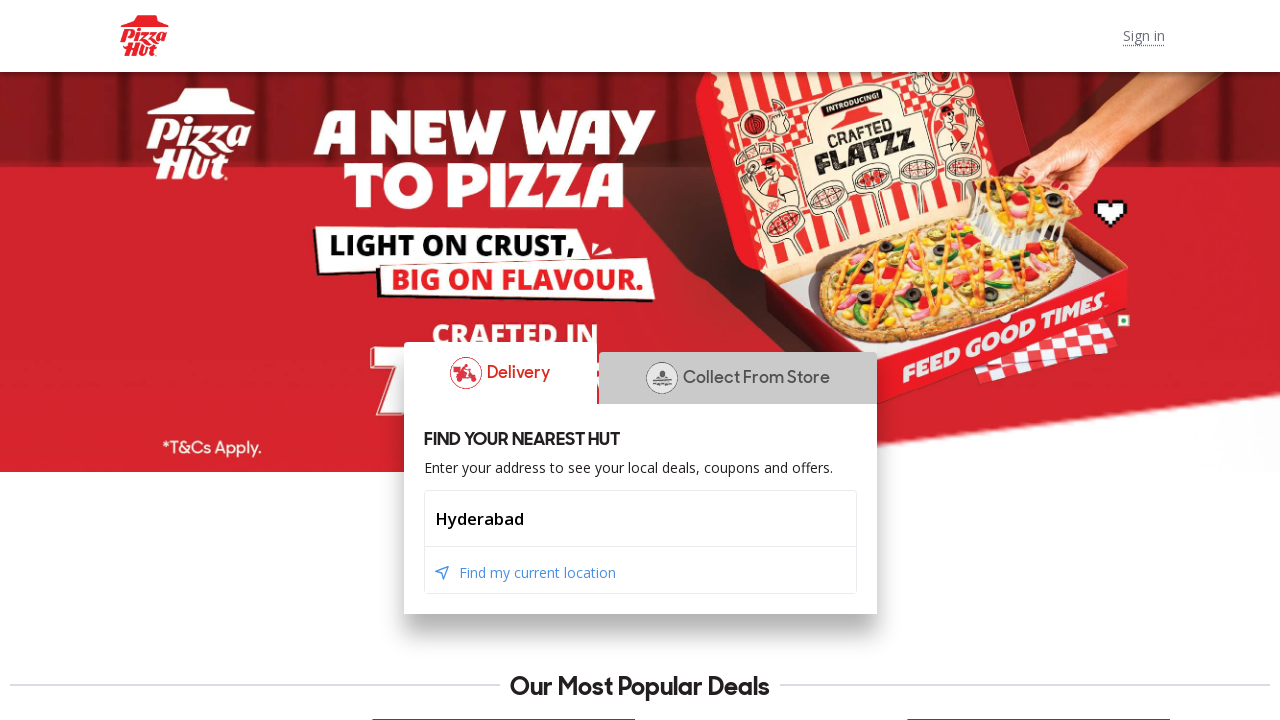

Waited for location options to load
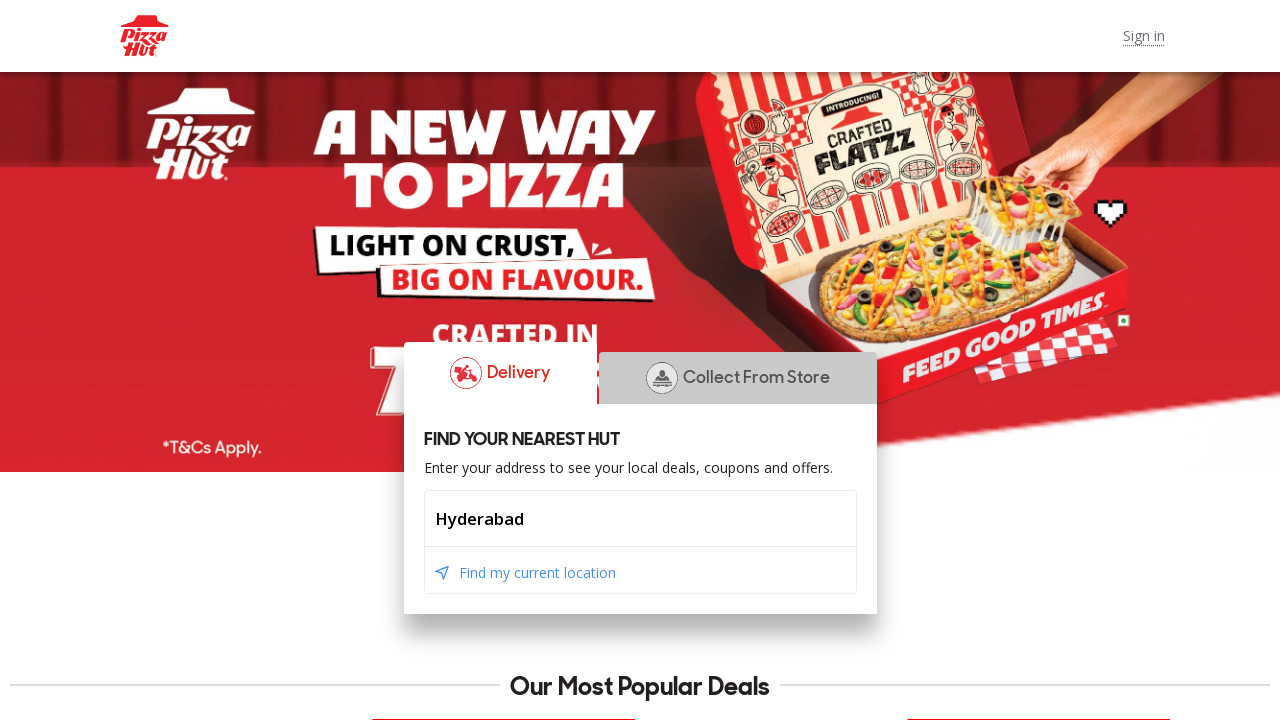

Located dropdown option buttons
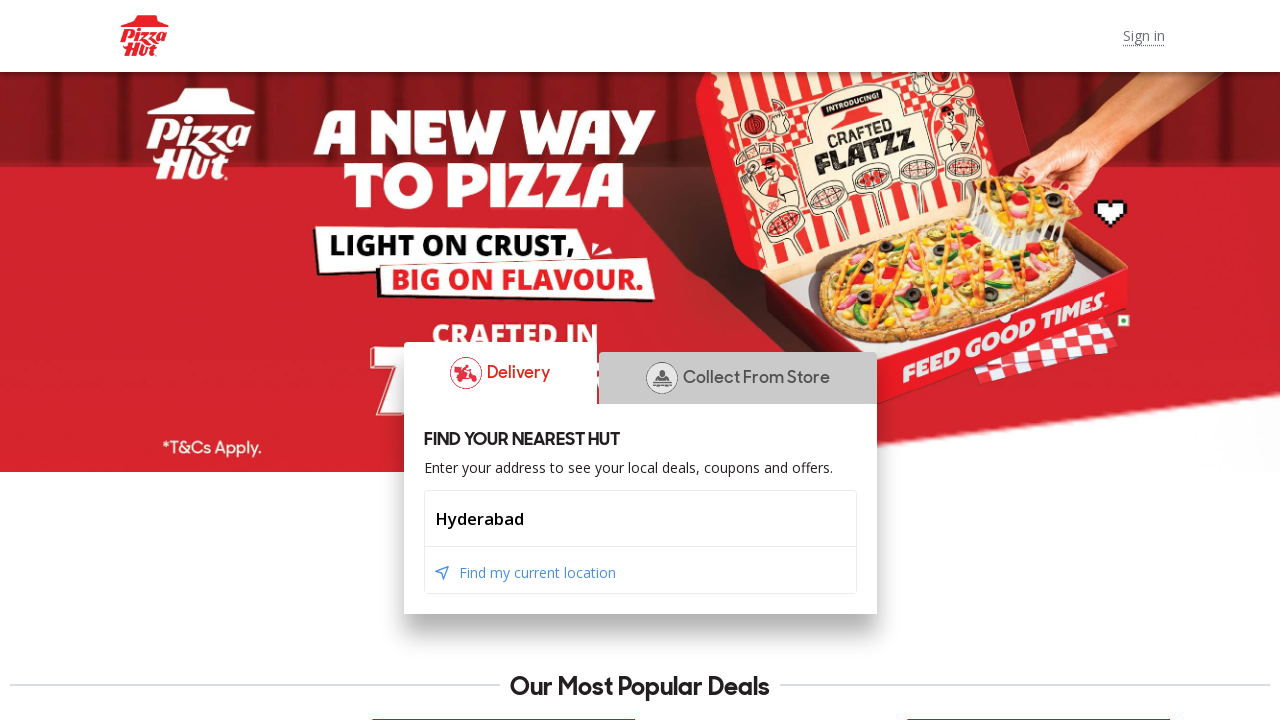

Selected first option from location dropdown at (640, 573) on div.flex.flex-col button >> nth=0
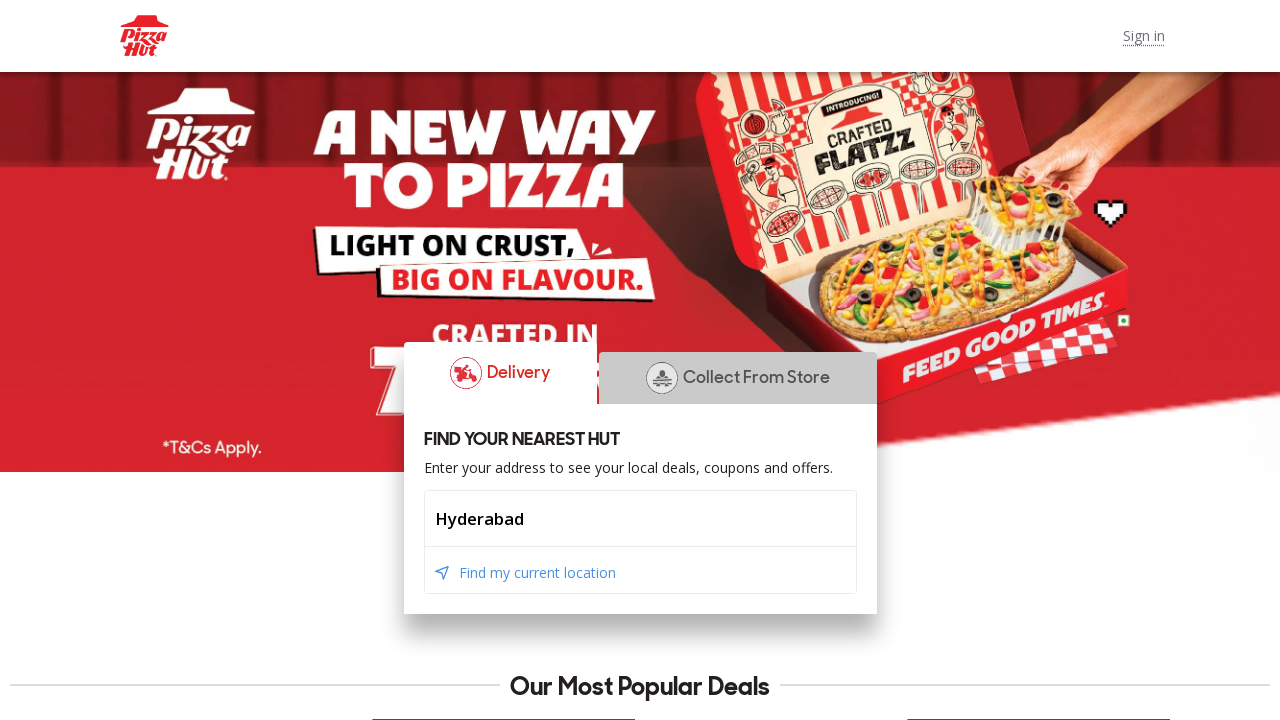

Waited for page to update after location selection
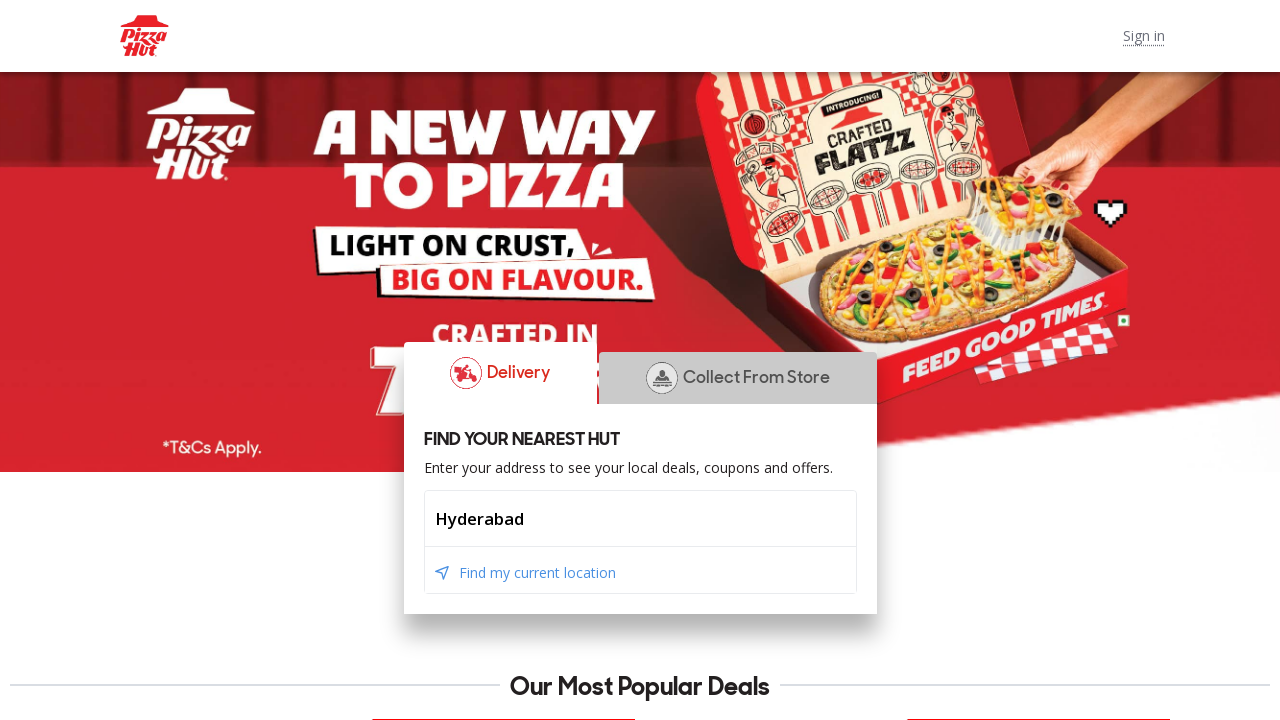

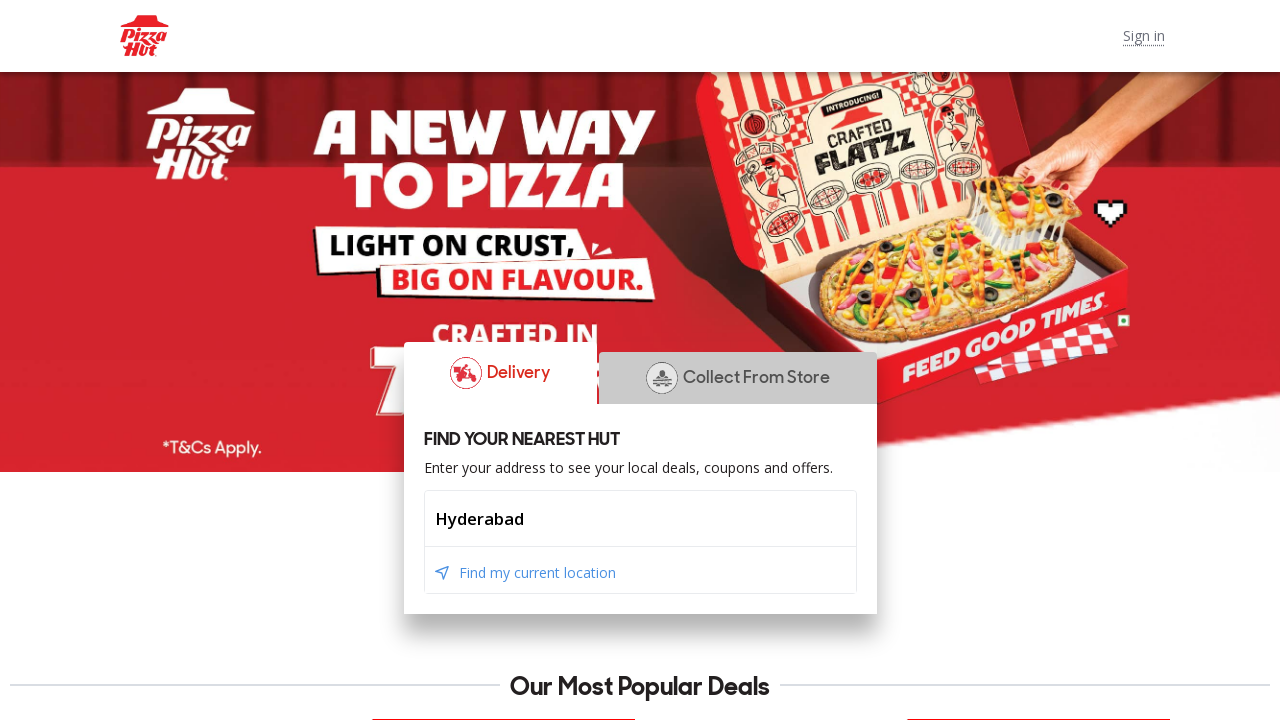